Tests the IRCTC user registration form by filling phone number and email fields, submitting the form, and interacting with a dropdown menu

Starting URL: https://www.railyatri.in/train-ticket/create-new-irctc-user

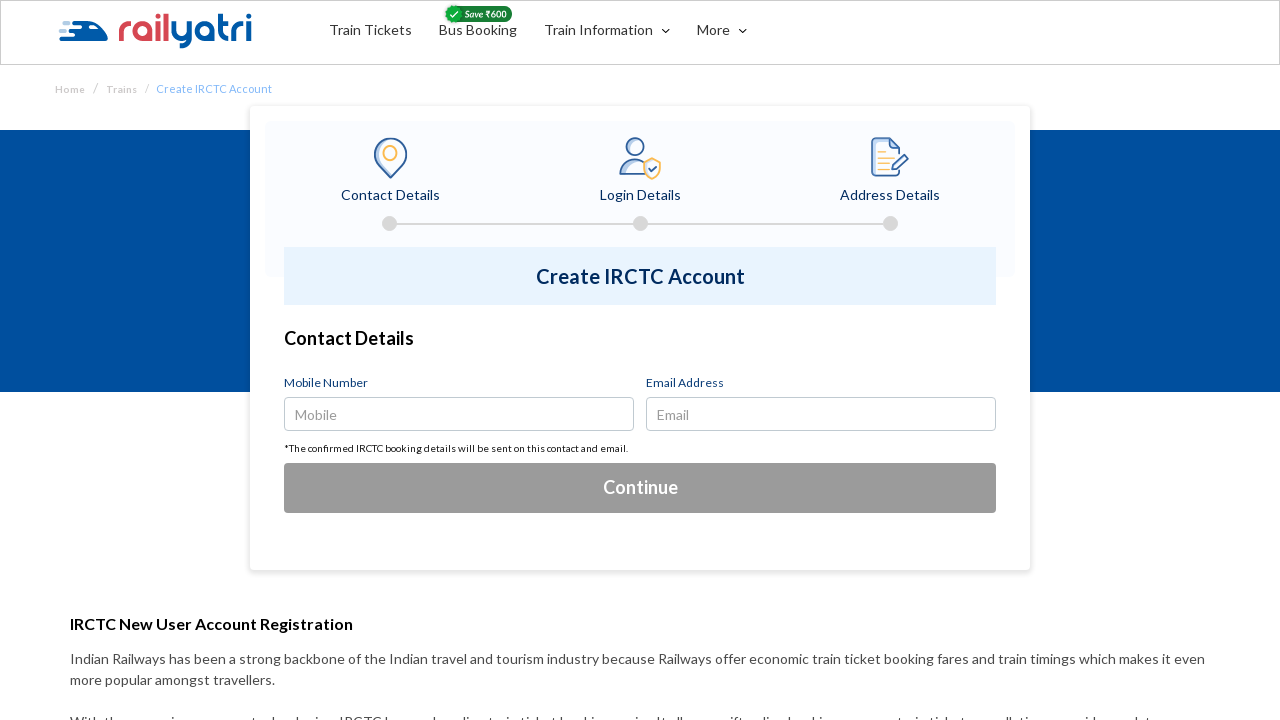

Filled phone number field with '9876543210' on #user-number
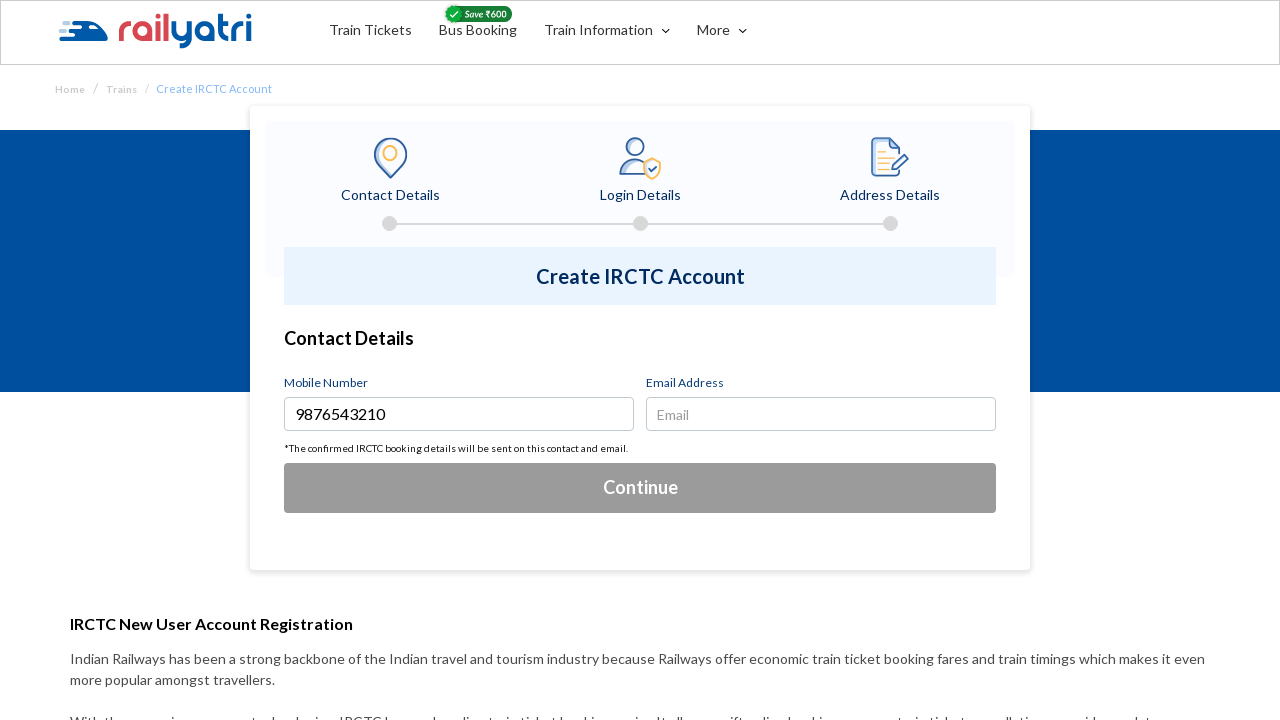

Filled email field with 'testuser123@example.com' on #email_id
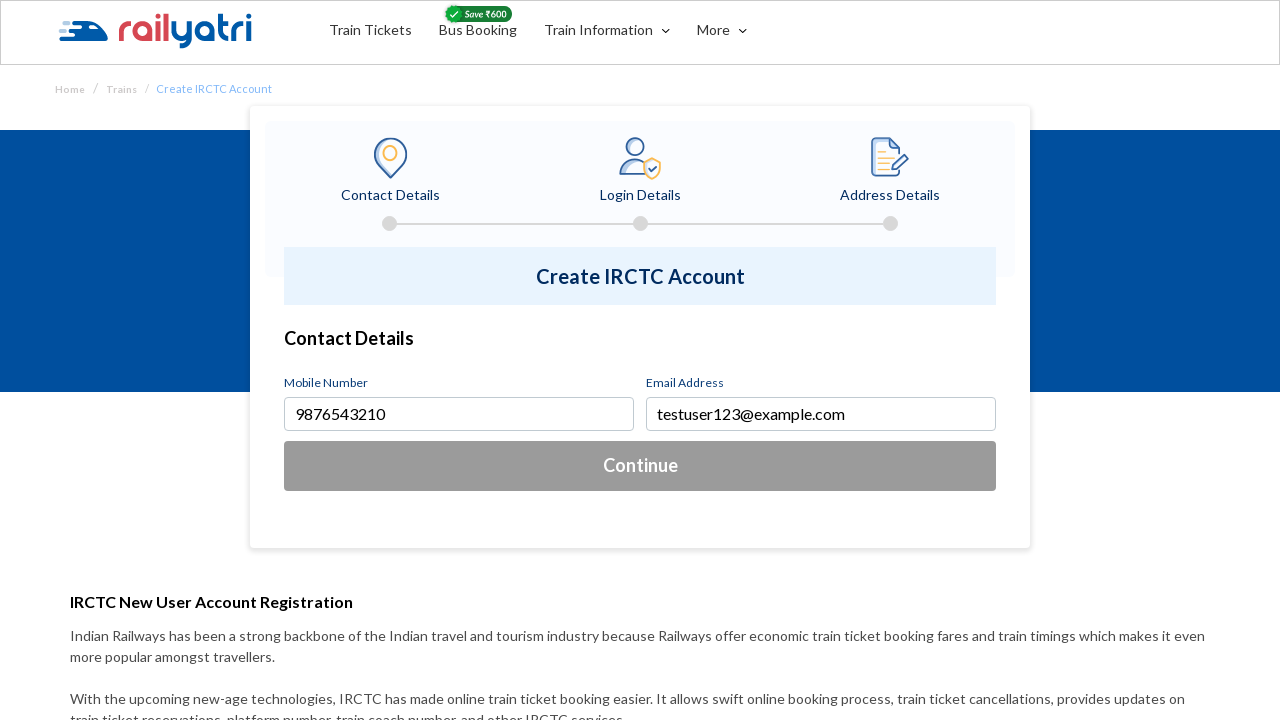

Clicked IRCTC account detail submit button at (640, 466) on #irtct-acc-detail
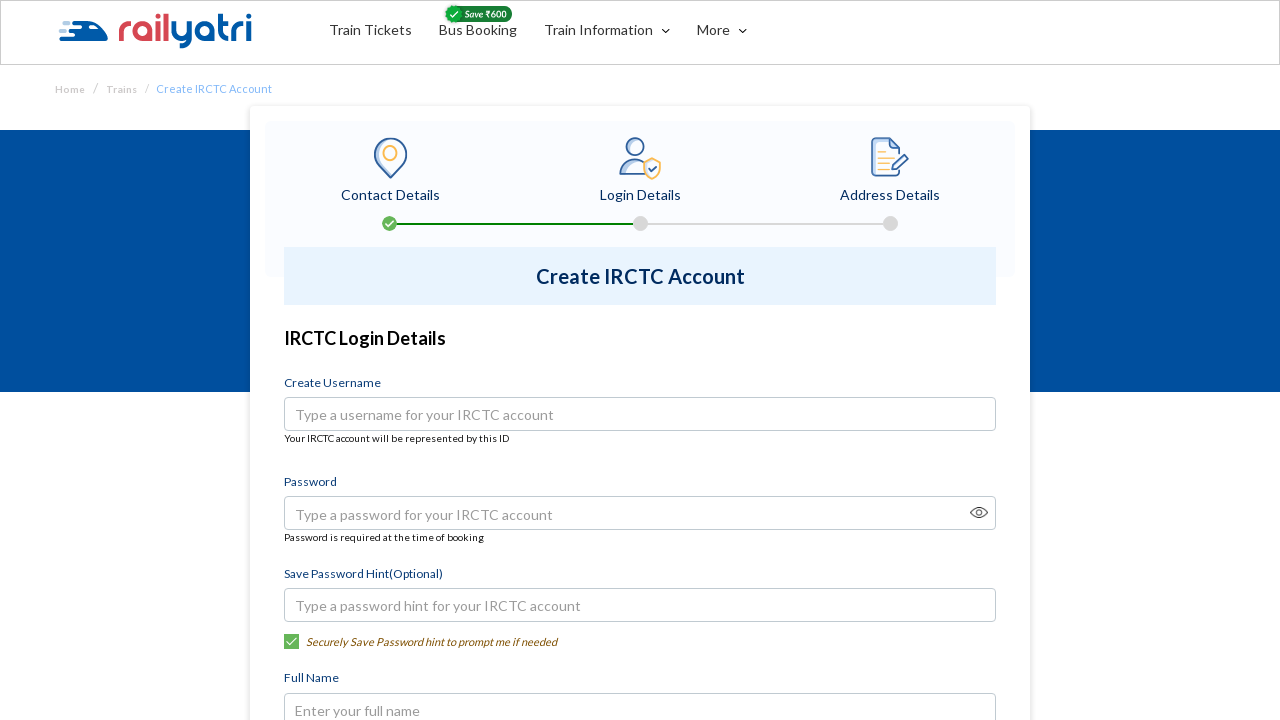

Dropdown button became available
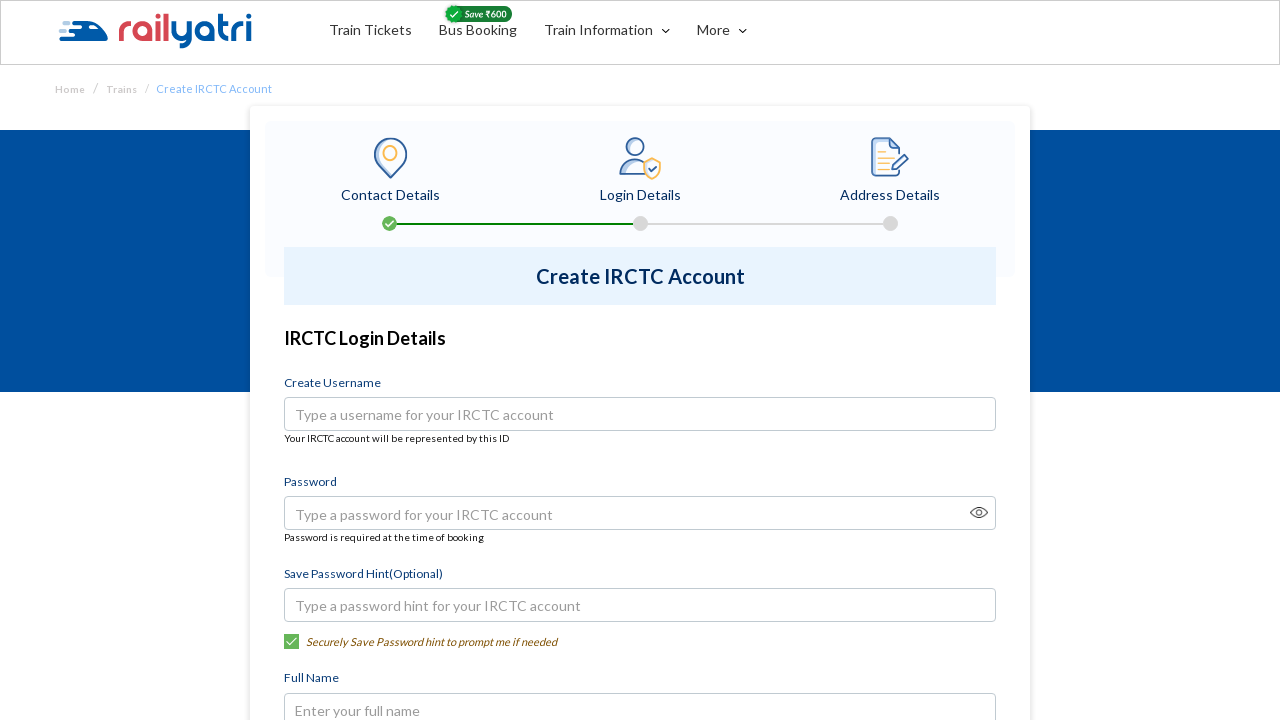

Clicked dropdown toggle button at (640, 360) on button.btn.dropdown-toggle
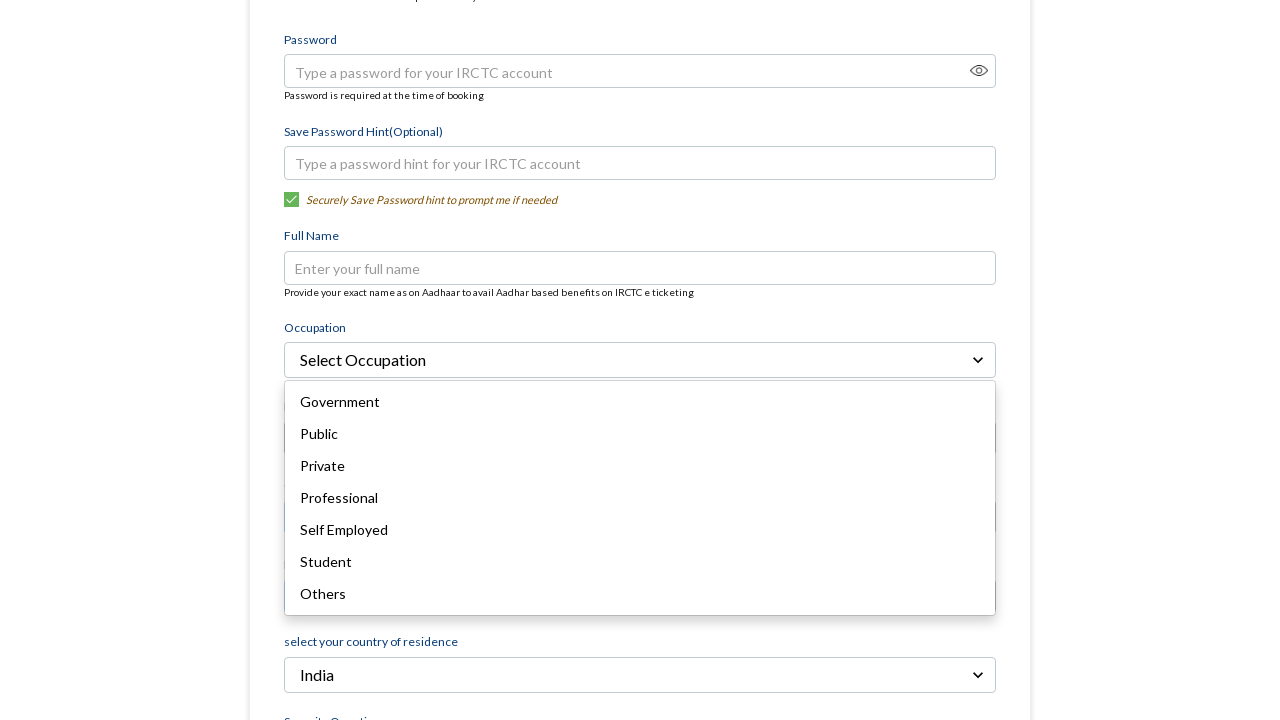

Pressed ArrowDown to navigate dropdown option 1
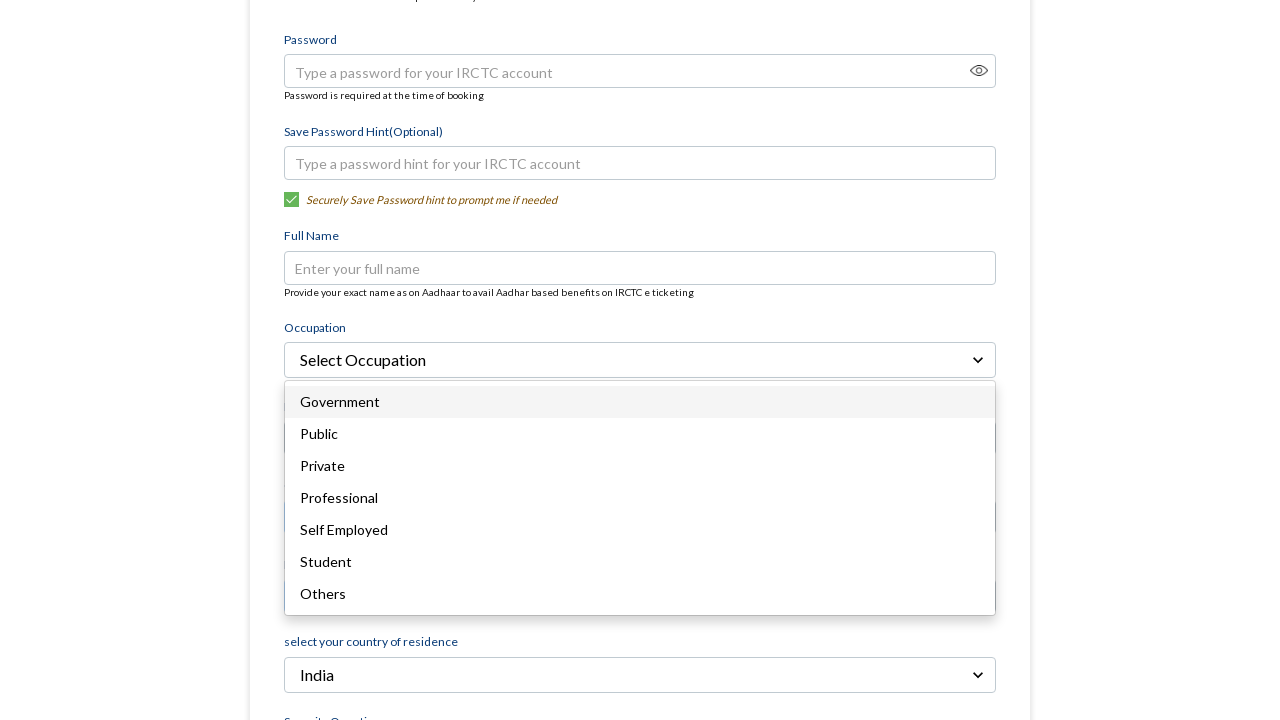

Waited 500ms before next dropdown navigation
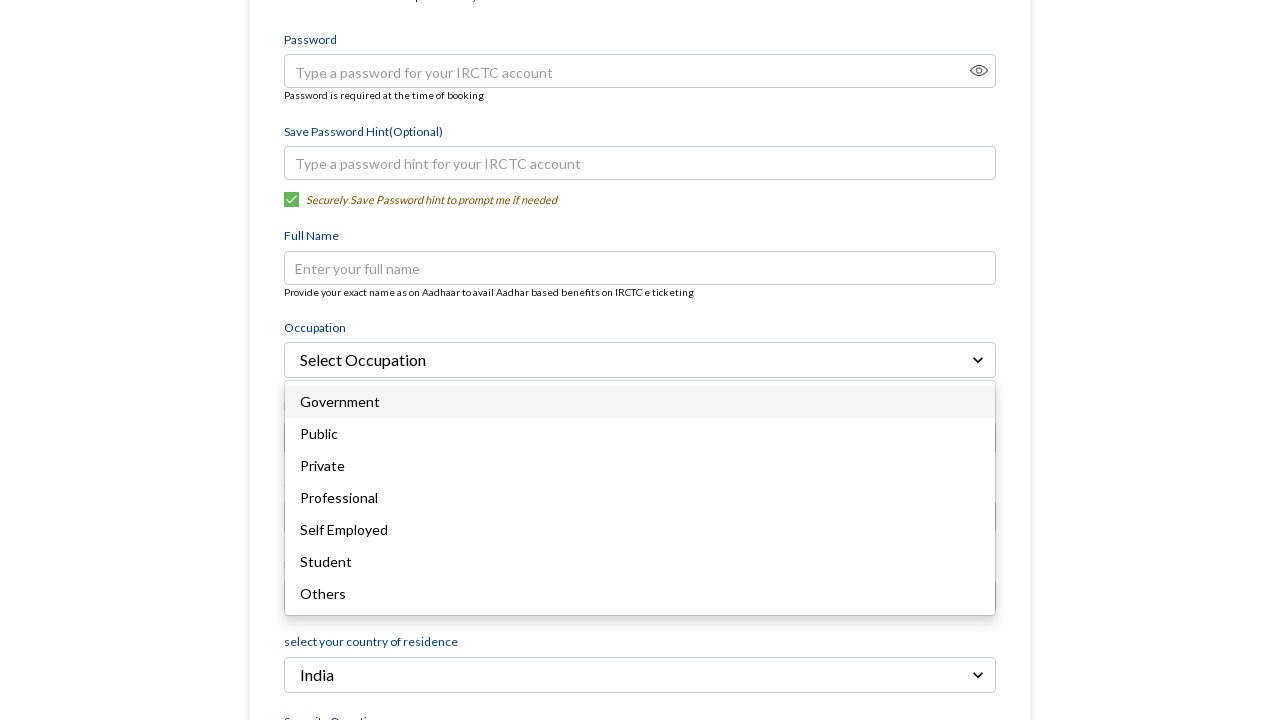

Pressed ArrowDown to navigate dropdown option 2
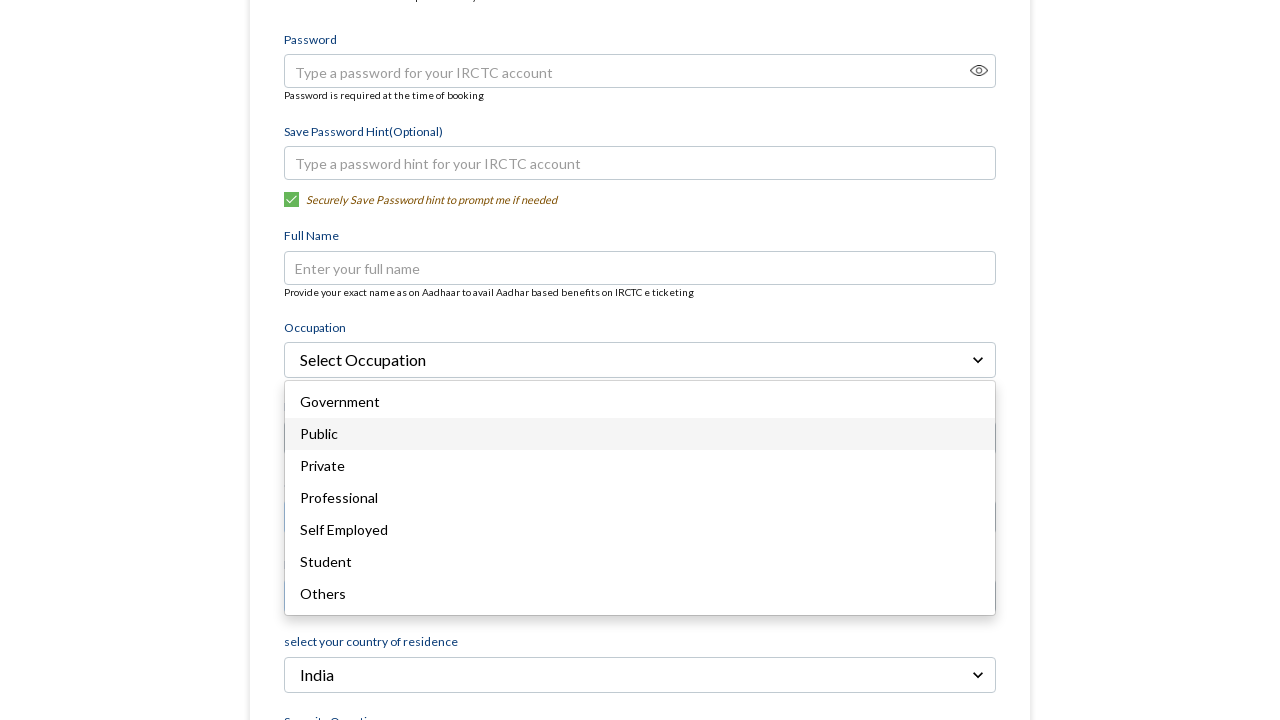

Waited 500ms before next dropdown navigation
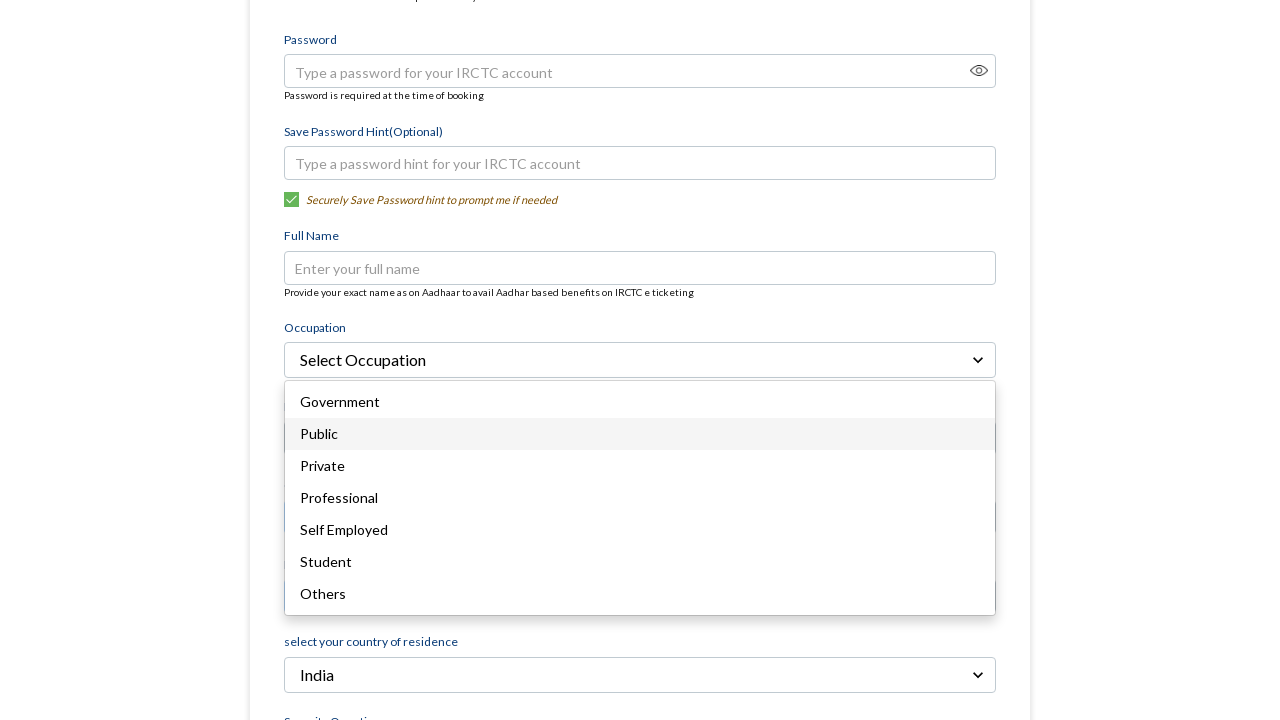

Pressed ArrowDown to navigate dropdown option 3
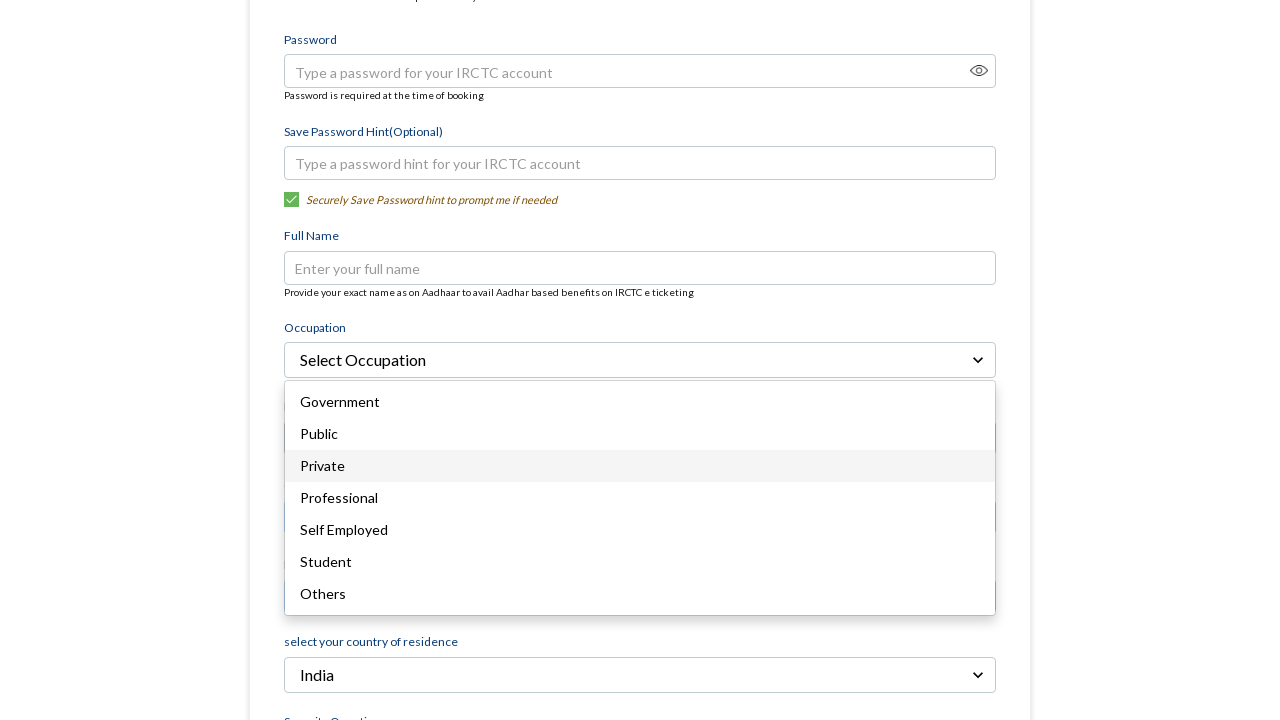

Waited 500ms before next dropdown navigation
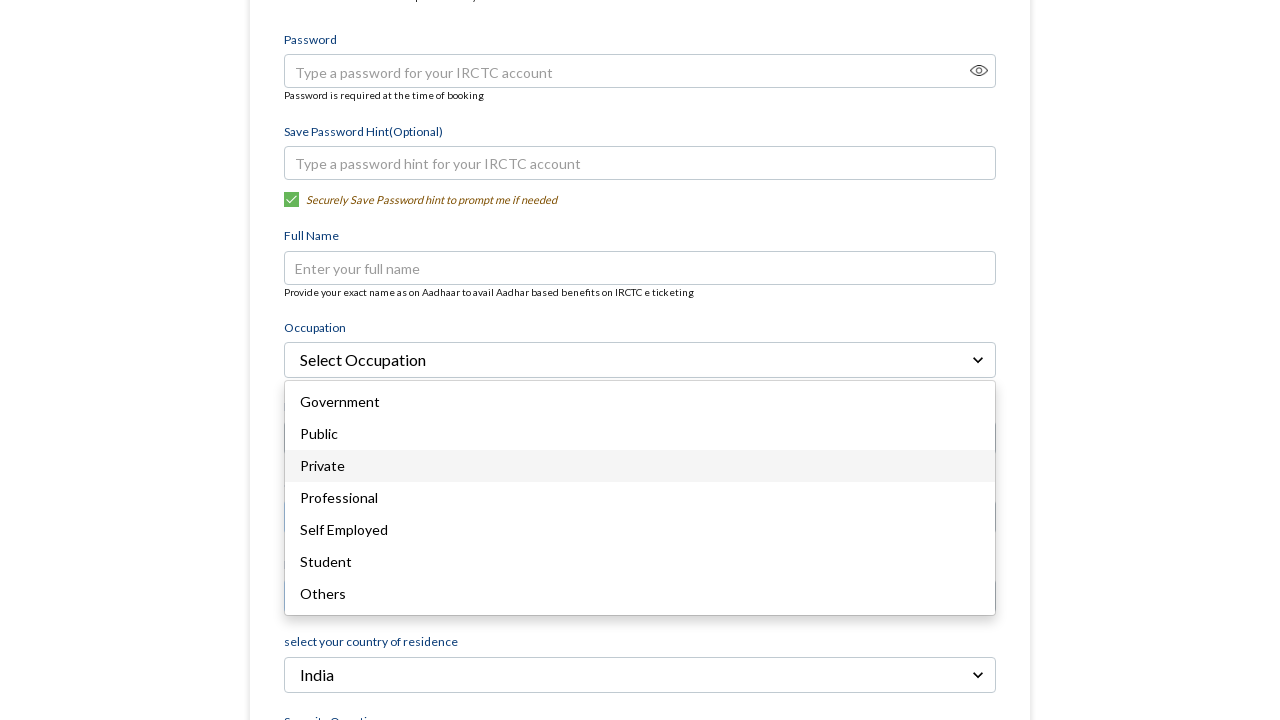

Pressed ArrowDown to navigate dropdown option 4
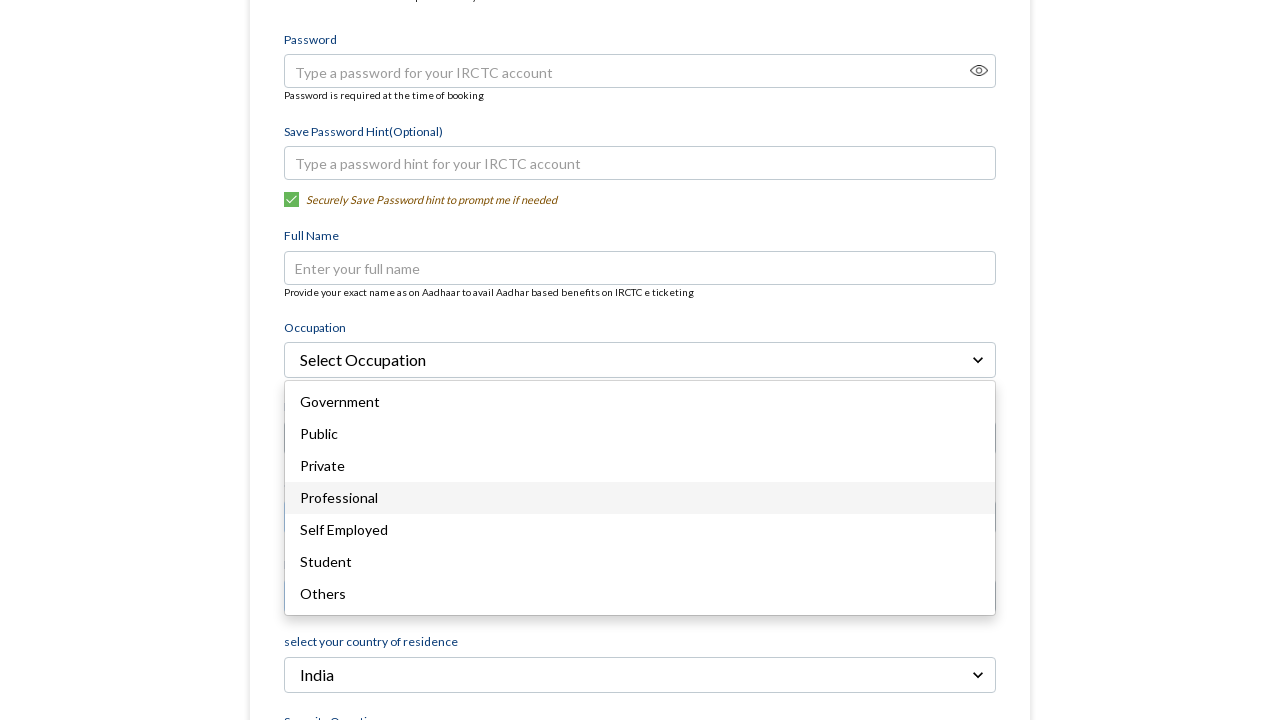

Waited 500ms before next dropdown navigation
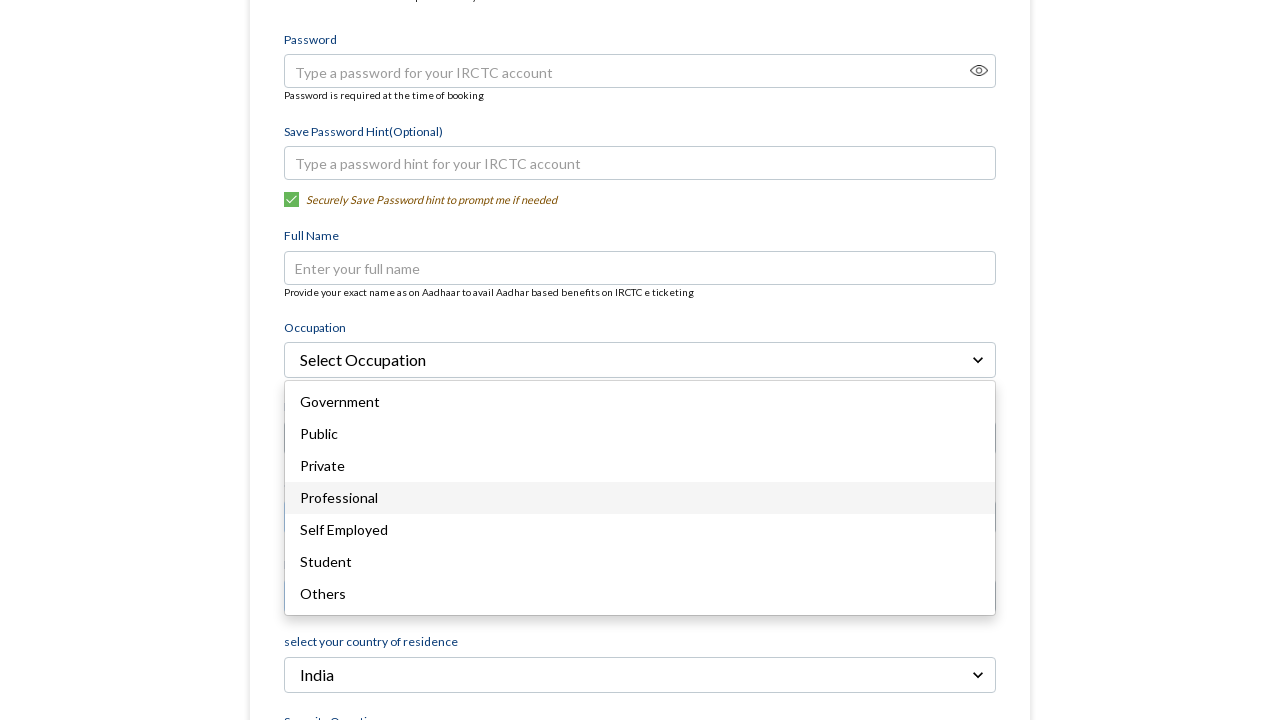

Pressed Enter to select dropdown option
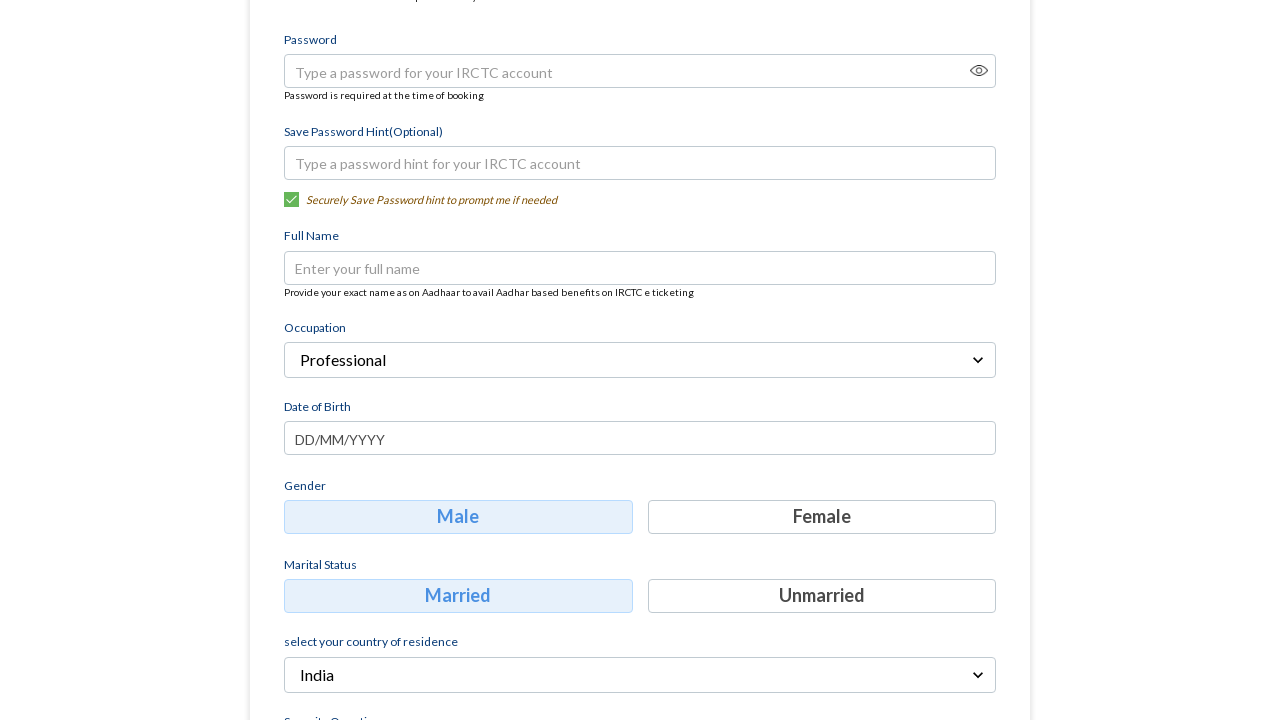

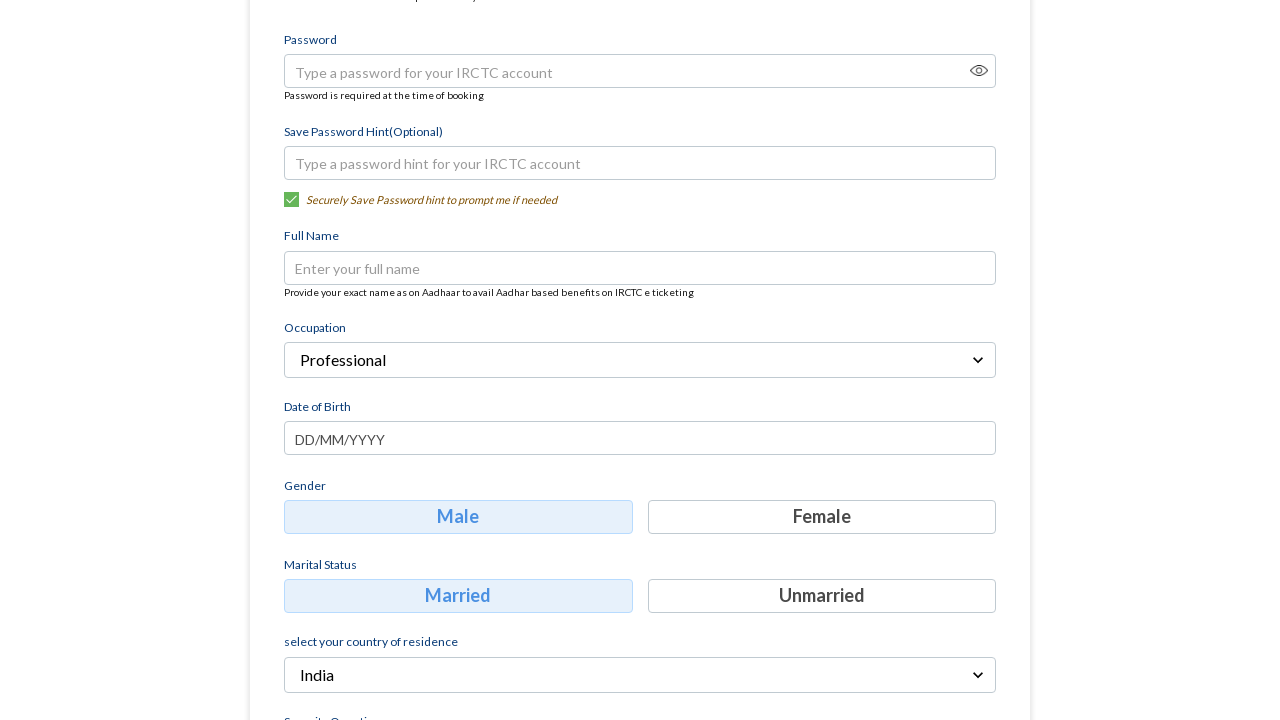